Tests that news items are listed on the Gündem page by checking for news card or article elements.

Starting URL: https://egundem.com/gundem

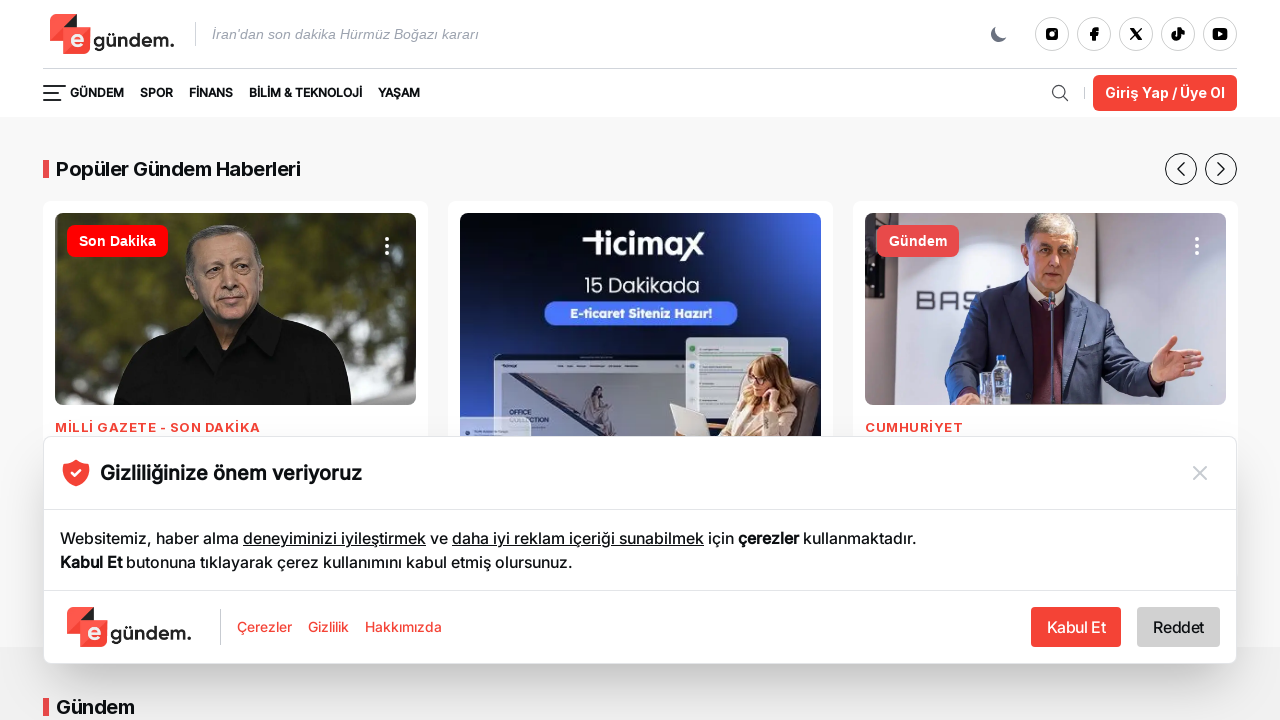

News items loaded on Gündem page - verified by presence of news card links
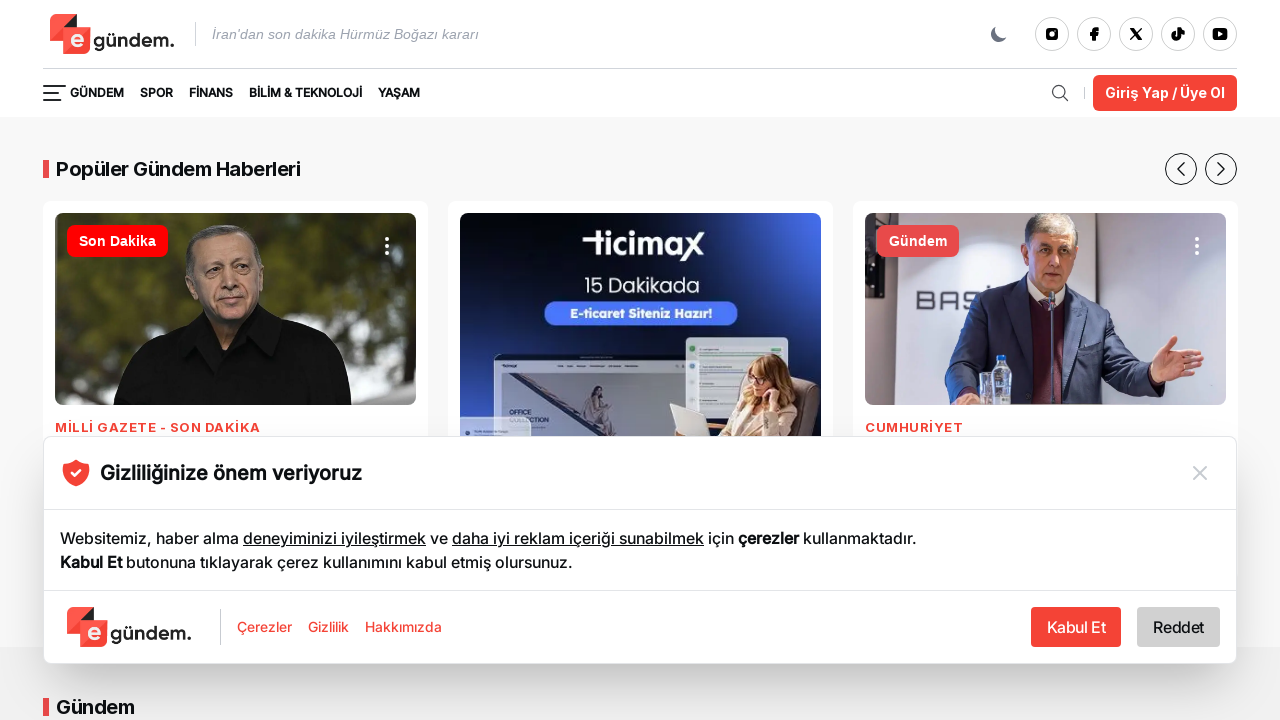

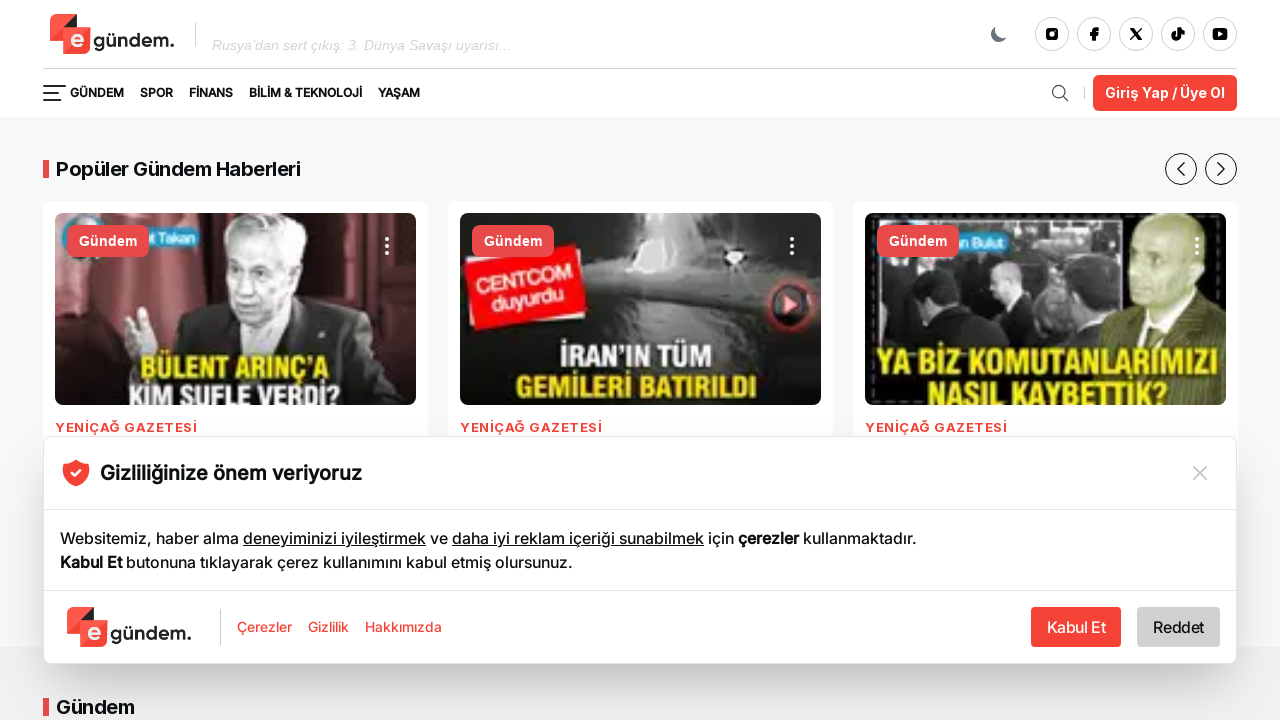